Navigates to a fencing competition search page, clicks the search button to trigger a search, and waits for results containing service links to load.

Starting URL: https://www.escrime-info.com/gregxml/Greg/BD/ChercheEpreuve.html

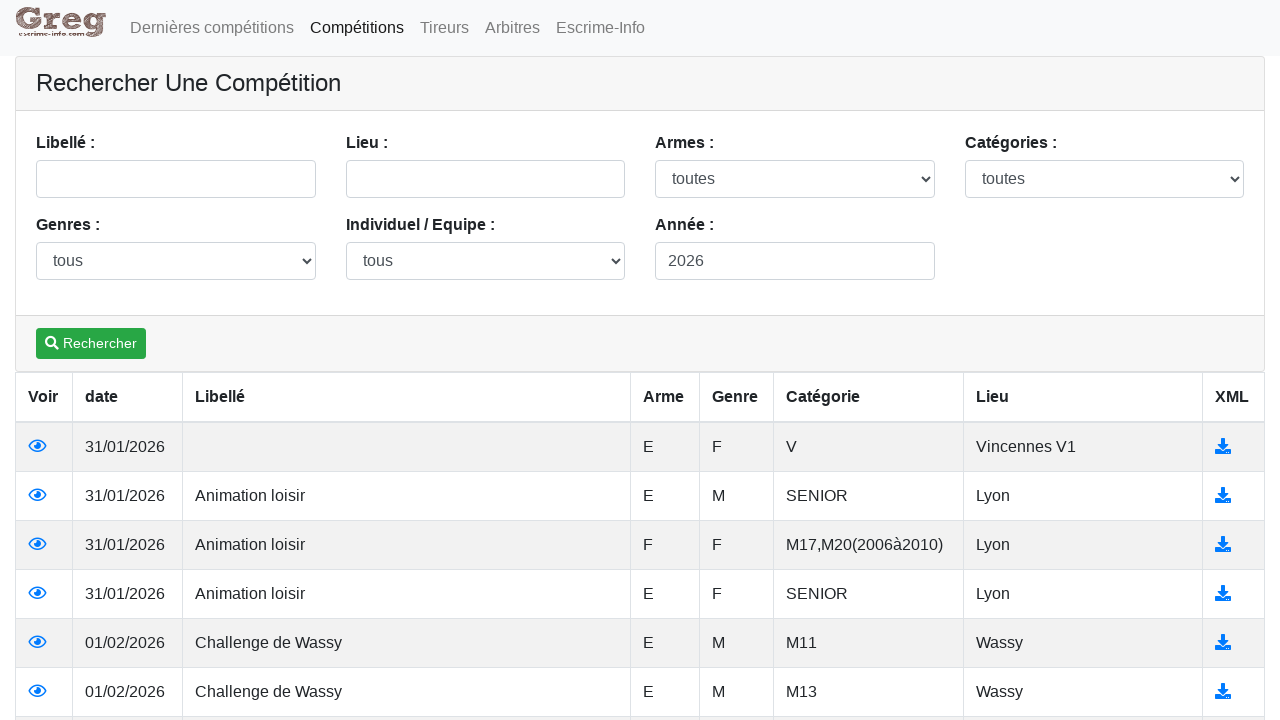

Clicked the 'Rechercher' (Search) button to trigger fencing competition search at (91, 343) on a[ng-click='recherche()']
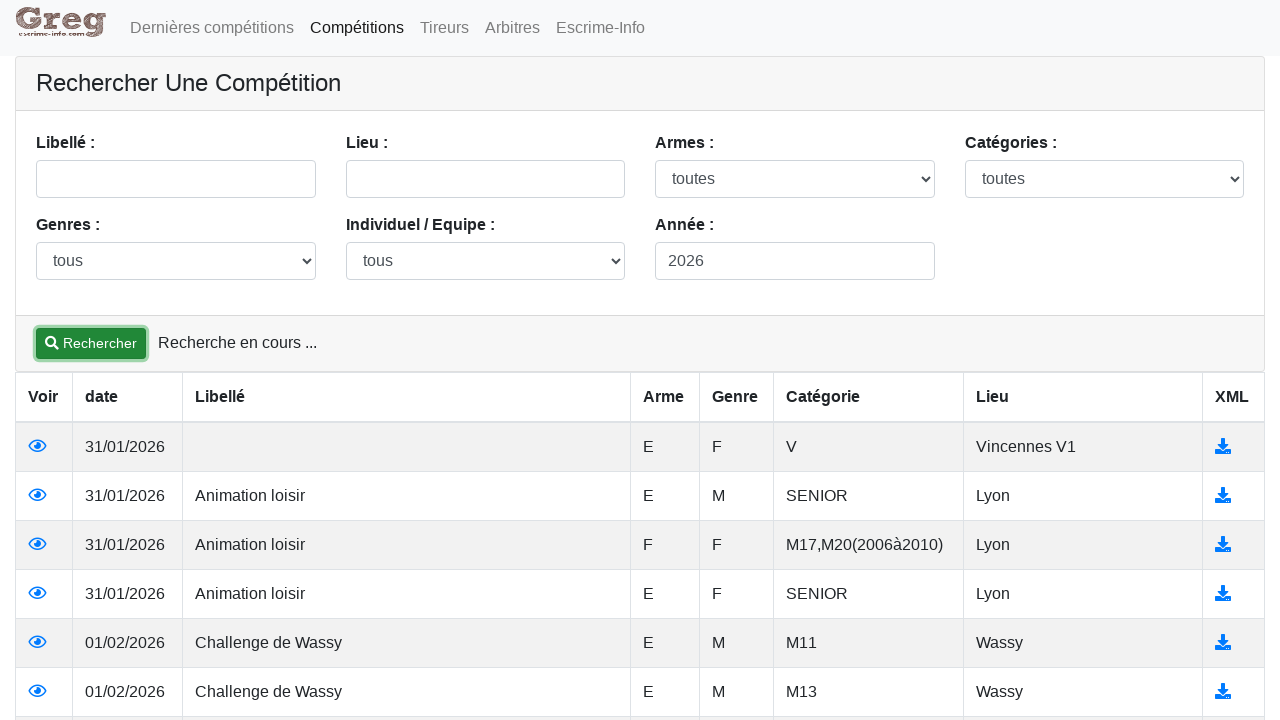

Waited 5 seconds for search results to load
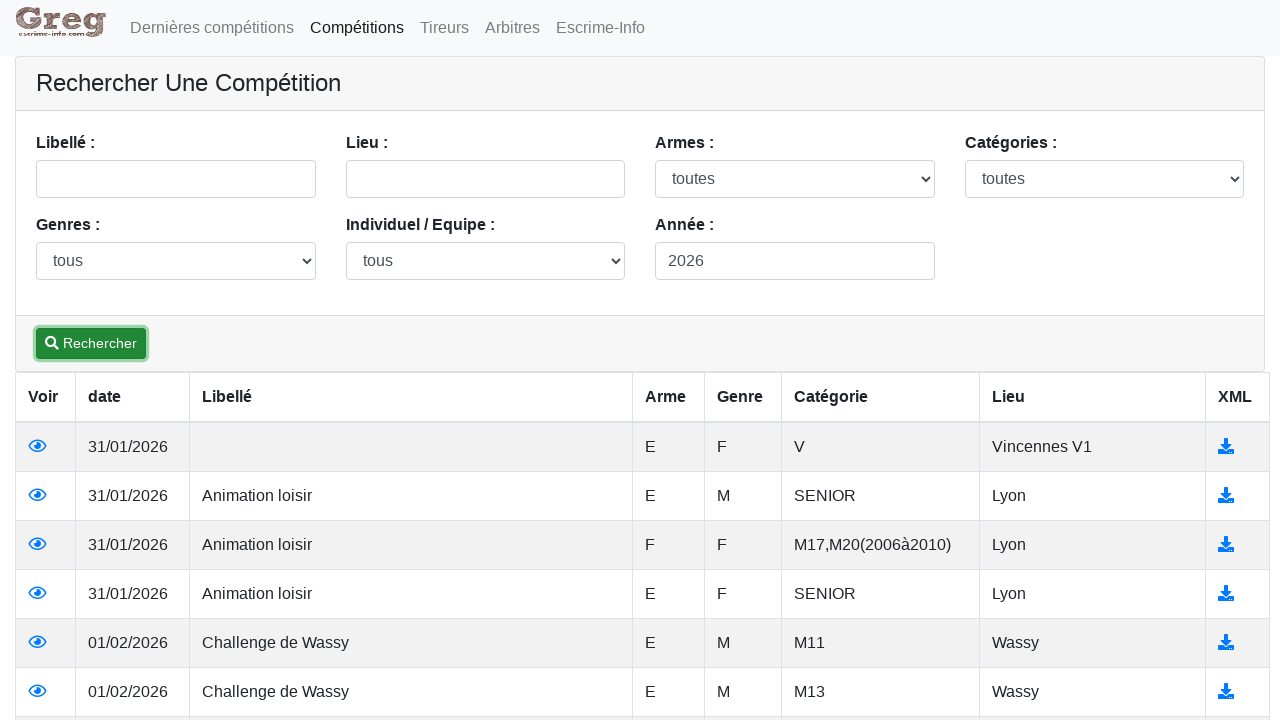

Verified that service links are present in search results
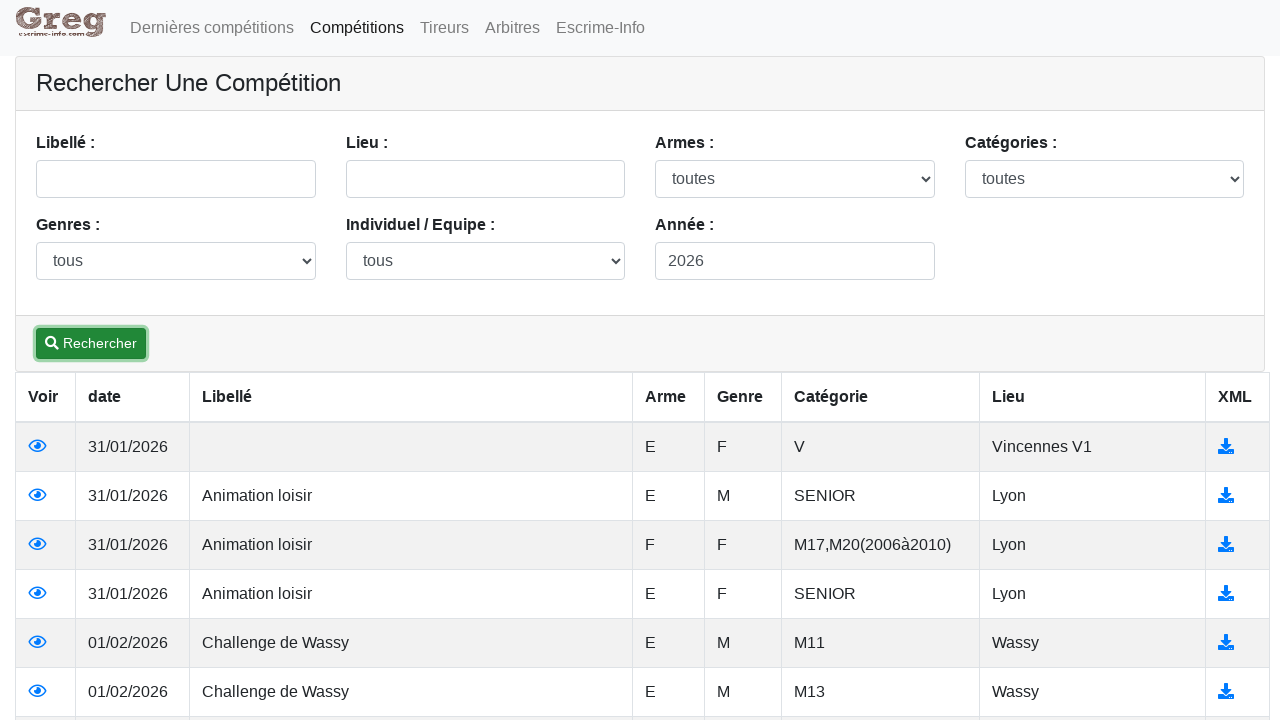

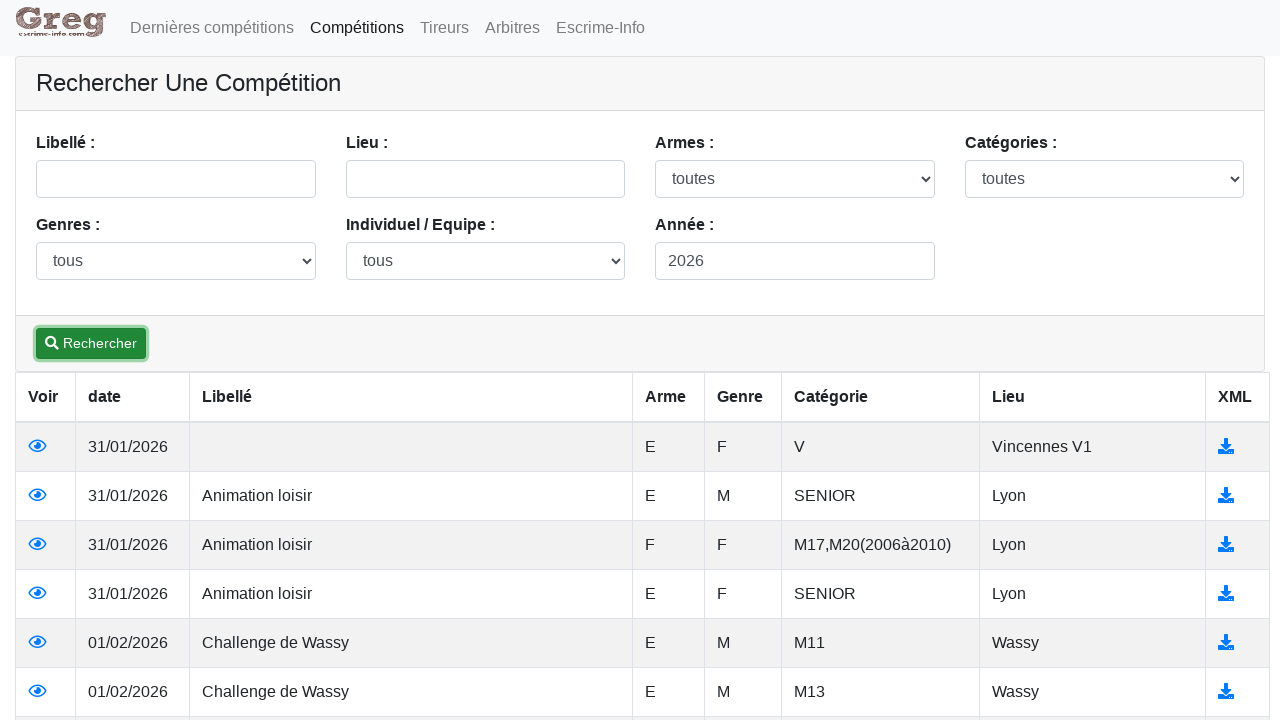